Tests a text box form by filling in full name, email, current address, and permanent address fields, then submitting the form

Starting URL: https://demoqa.com/text-box

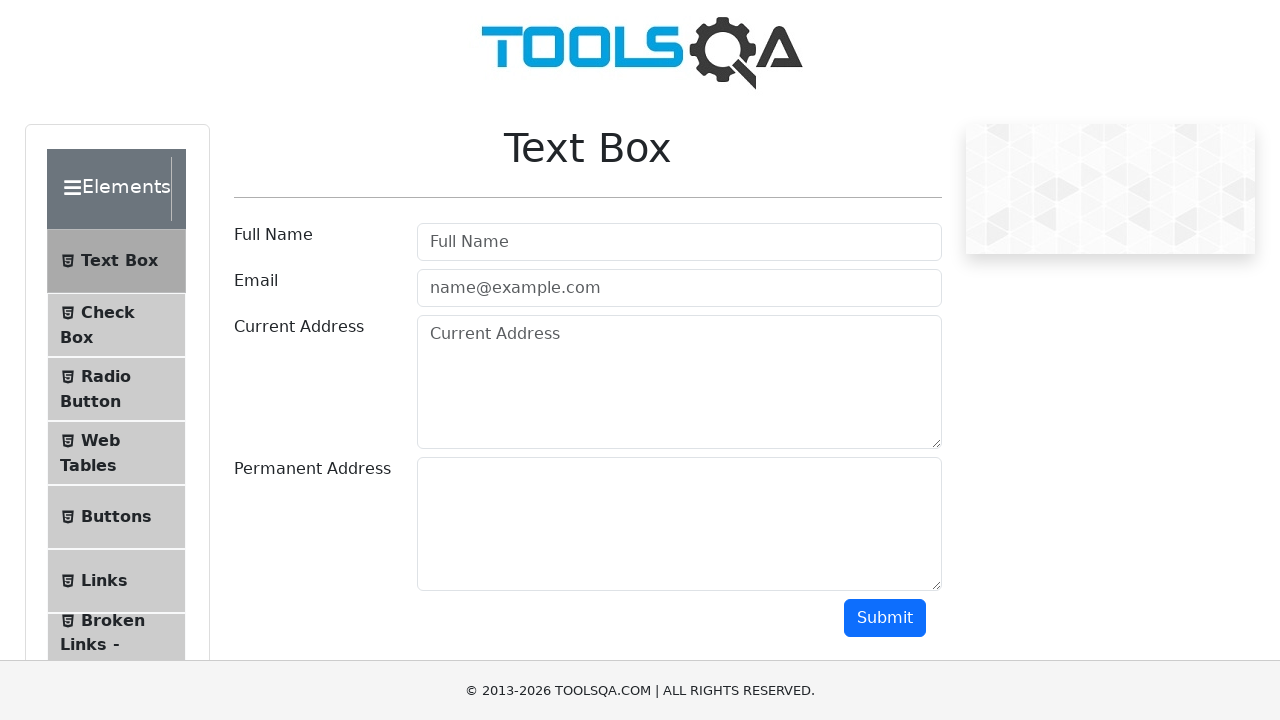

Filled full name field with 'Matías' on input#userName[placeholder='Full Name']
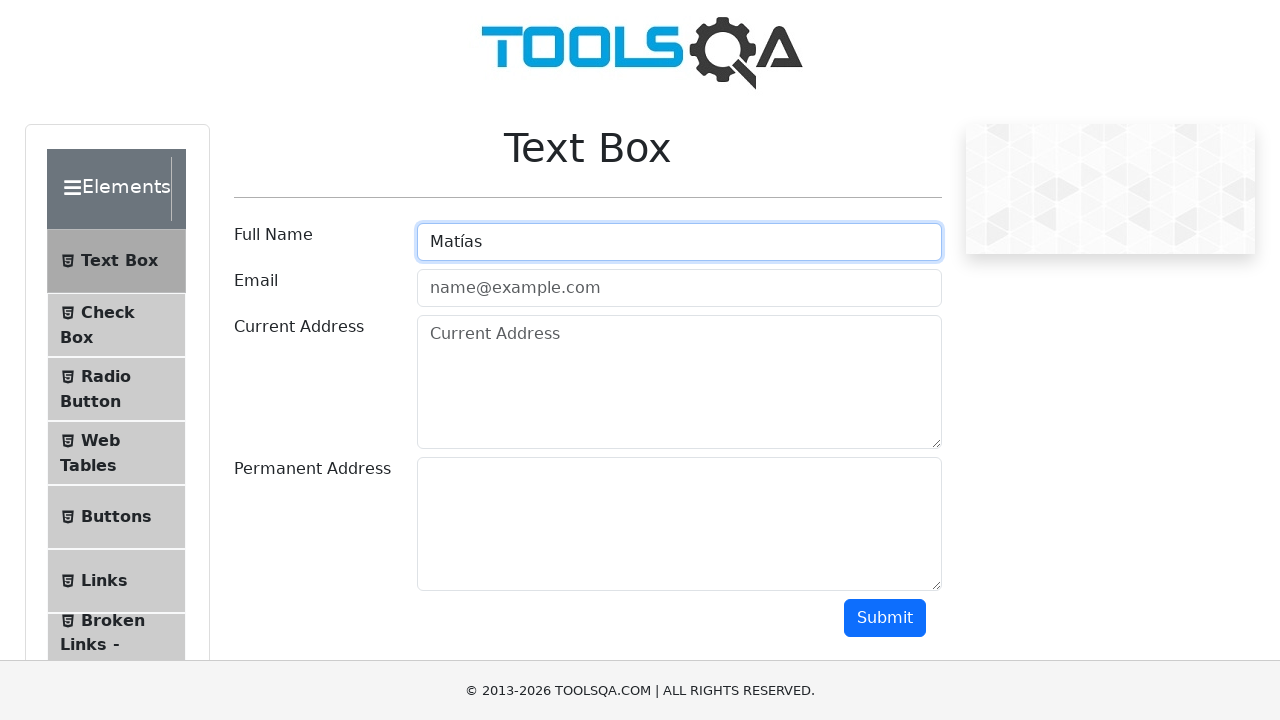

Filled email field with 'matyzock@gmail.com' on #userEmail
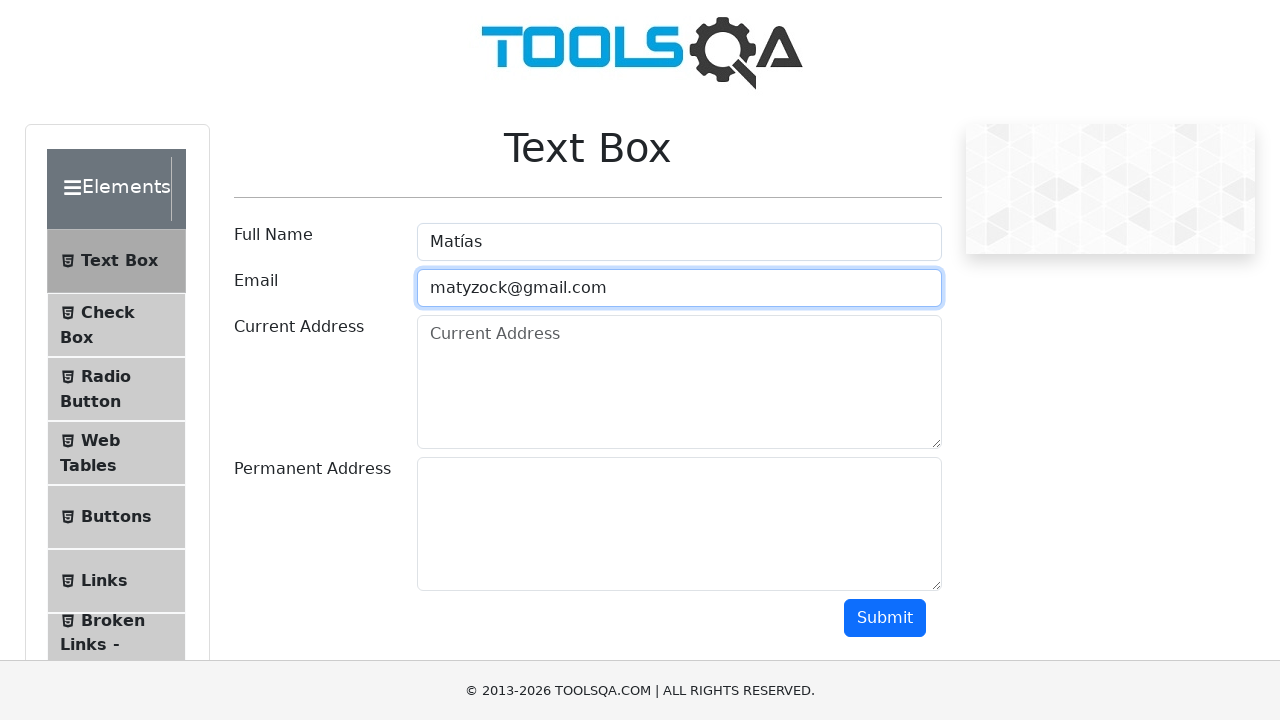

Filled current address field with 'Calle 113' on #currentAddress
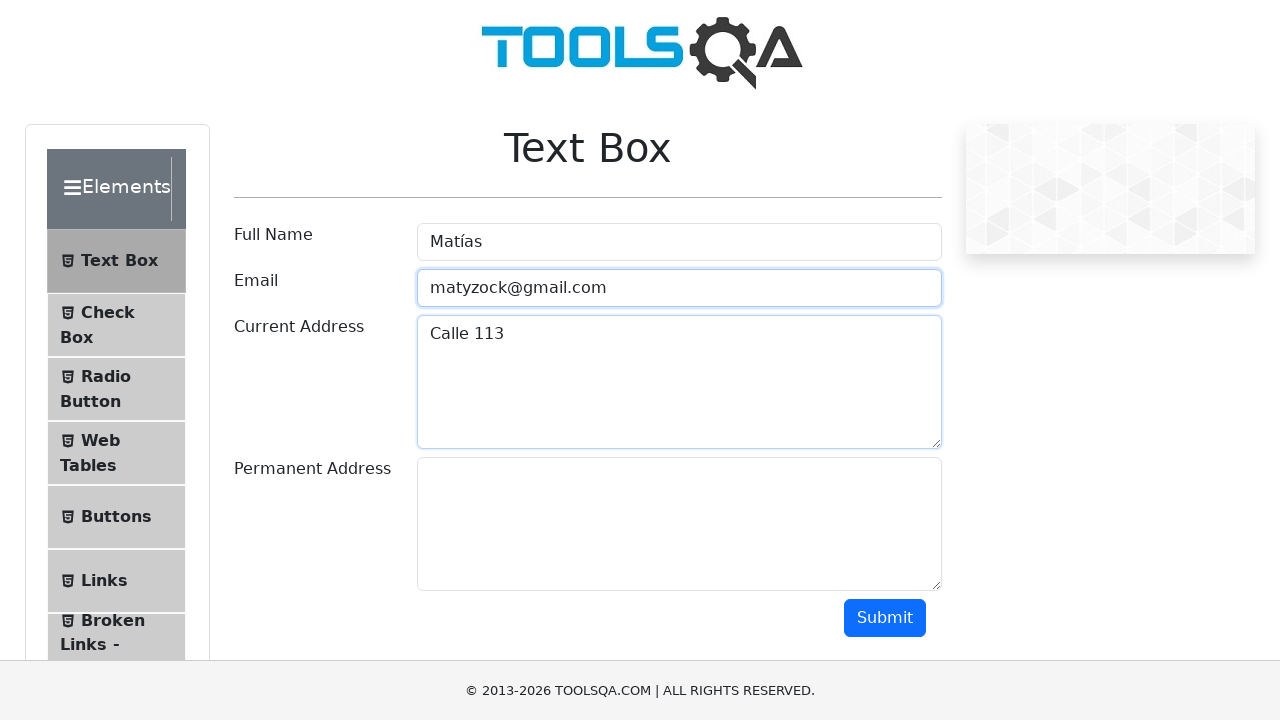

Filled permanent address field with 'Callecita 1134' on #permanentAddress
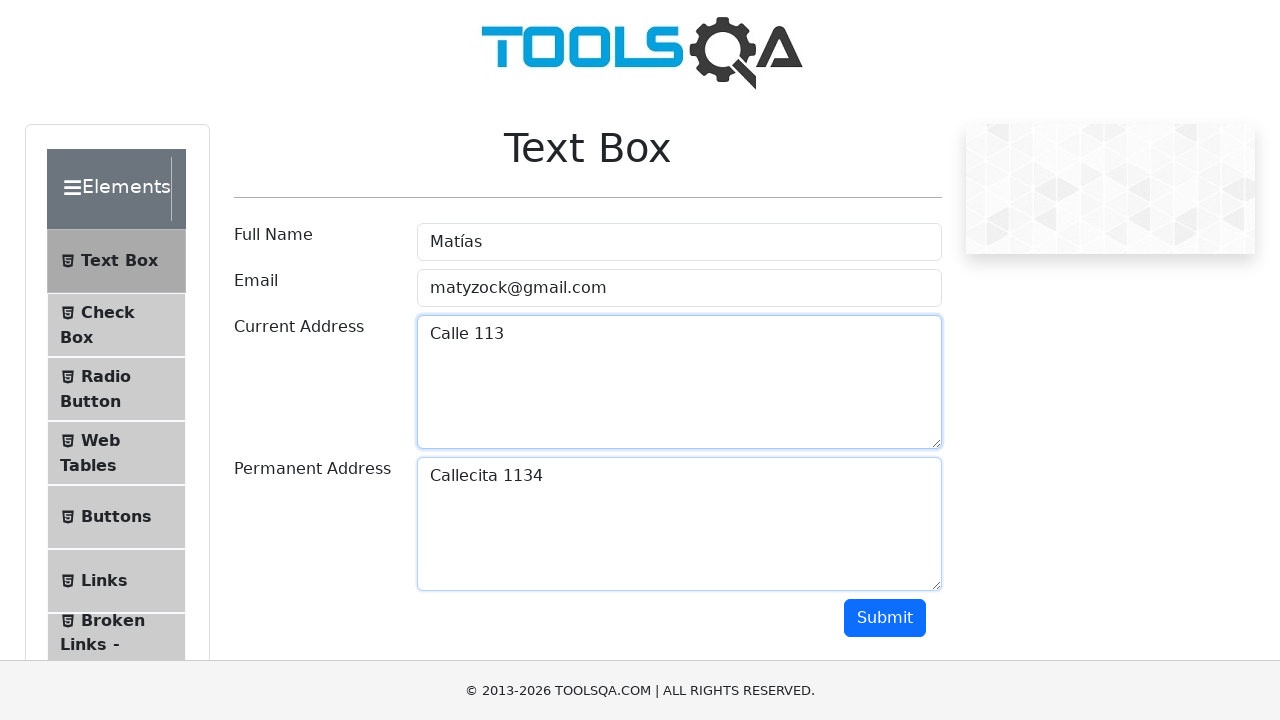

Scrolled down 500 pixels to reveal submit button
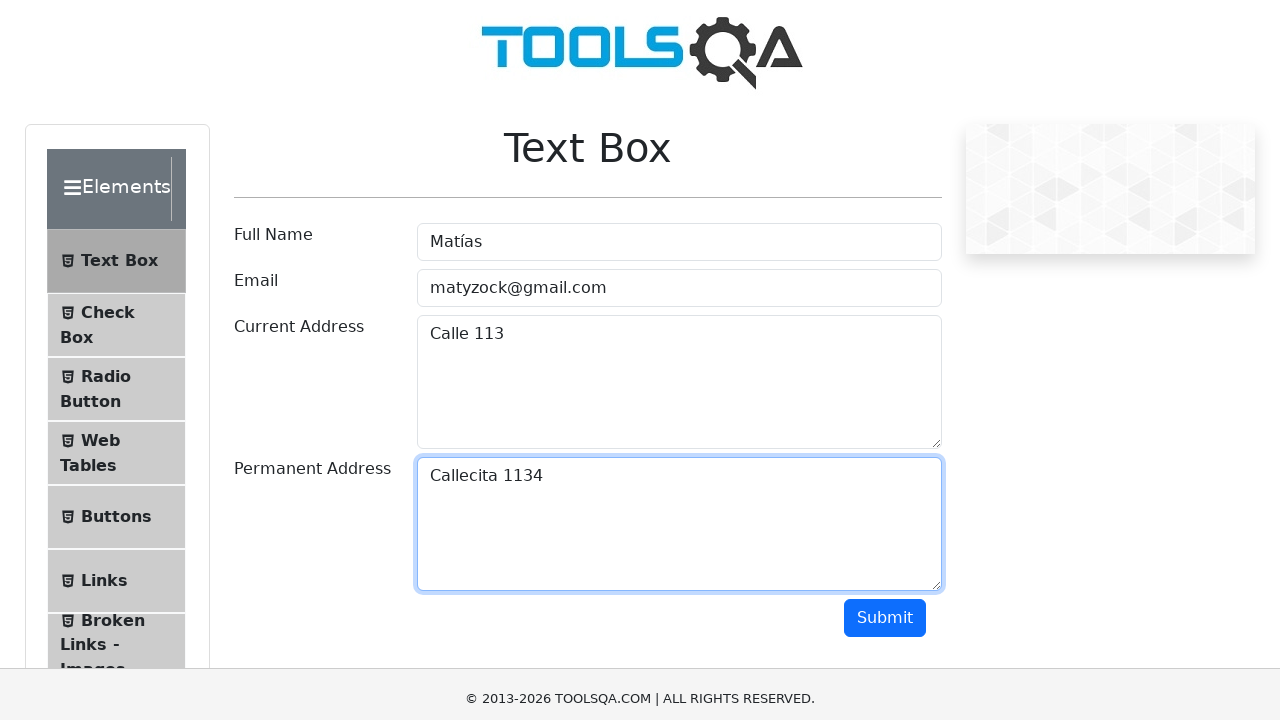

Clicked submit button to submit the text box form at (885, 118) on #submit
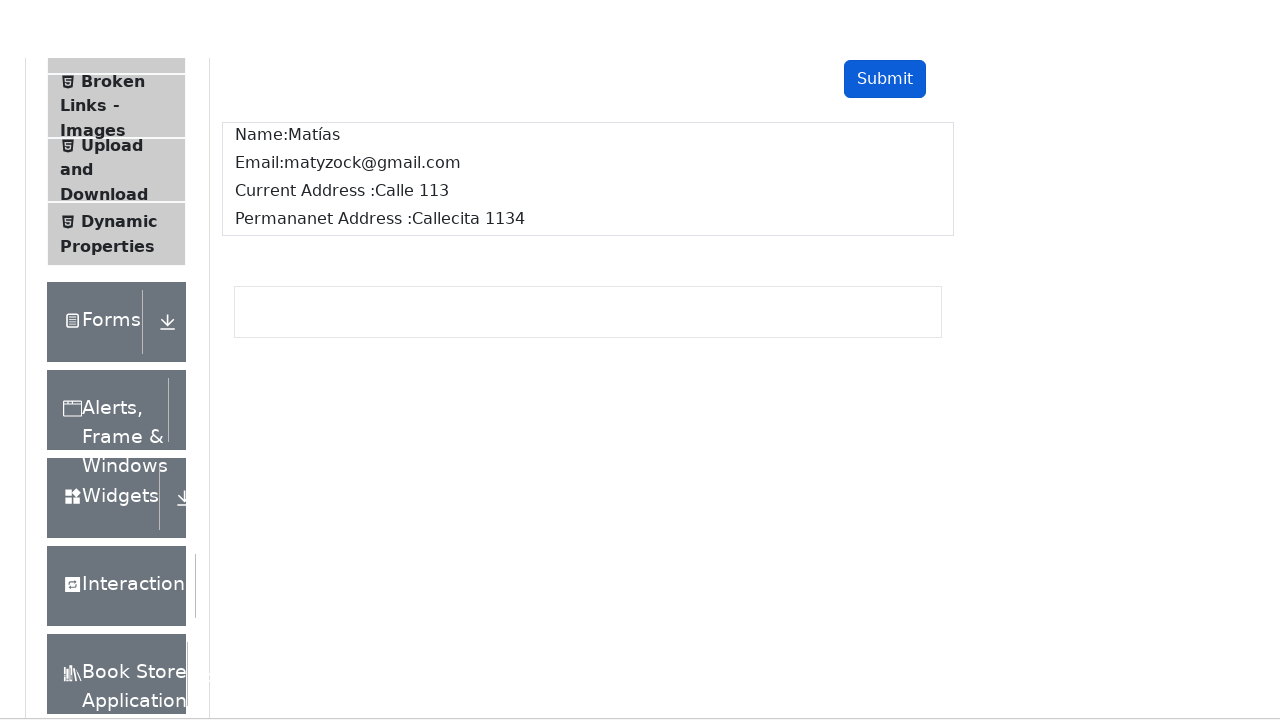

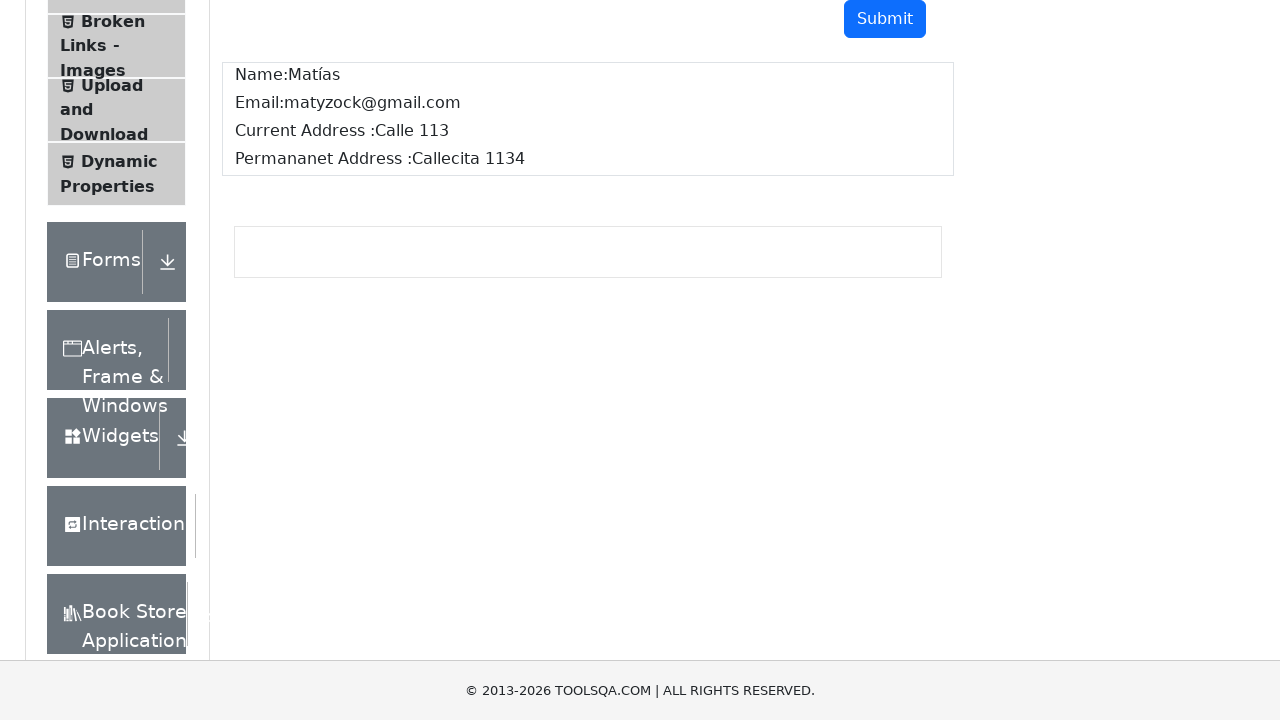